Tests Craigslist search functionality by navigating to the For Sale section, entering a search query for "record player", and scrolling through paginated search results.

Starting URL: https://sanantonio.craigslist.org/

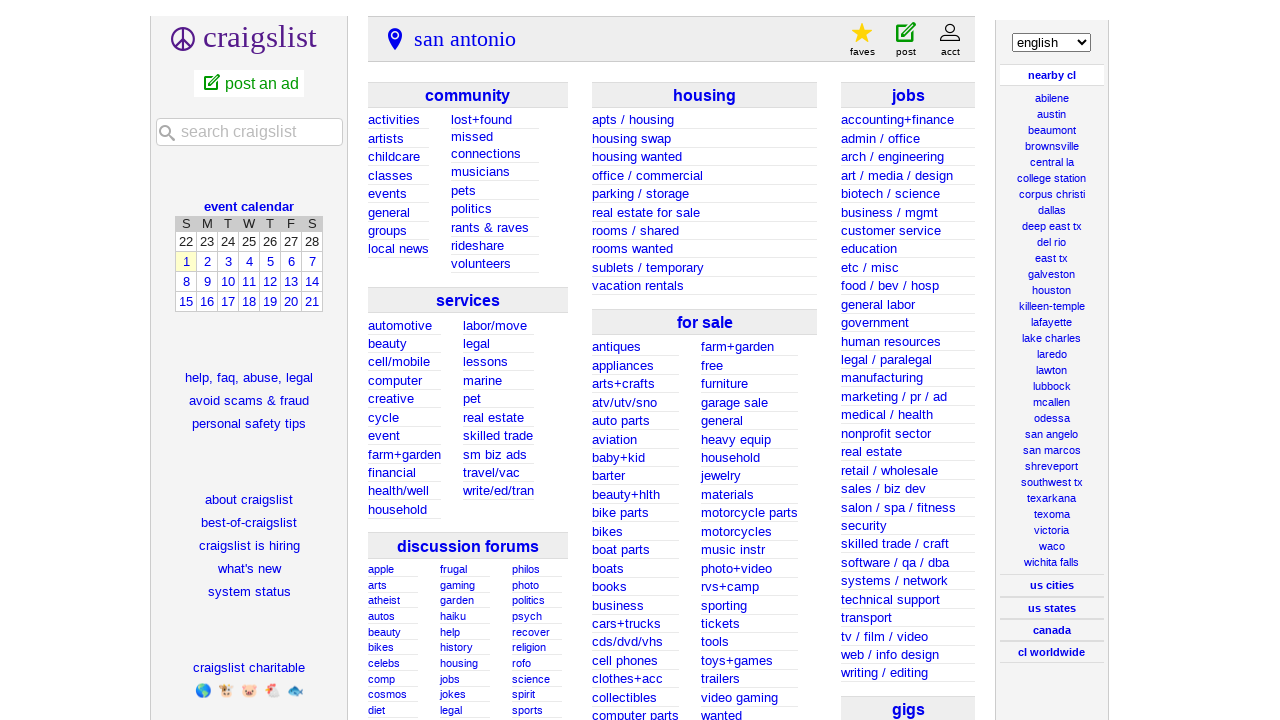

Clicked on 'For Sale' section at (646, 212) on text=for sale
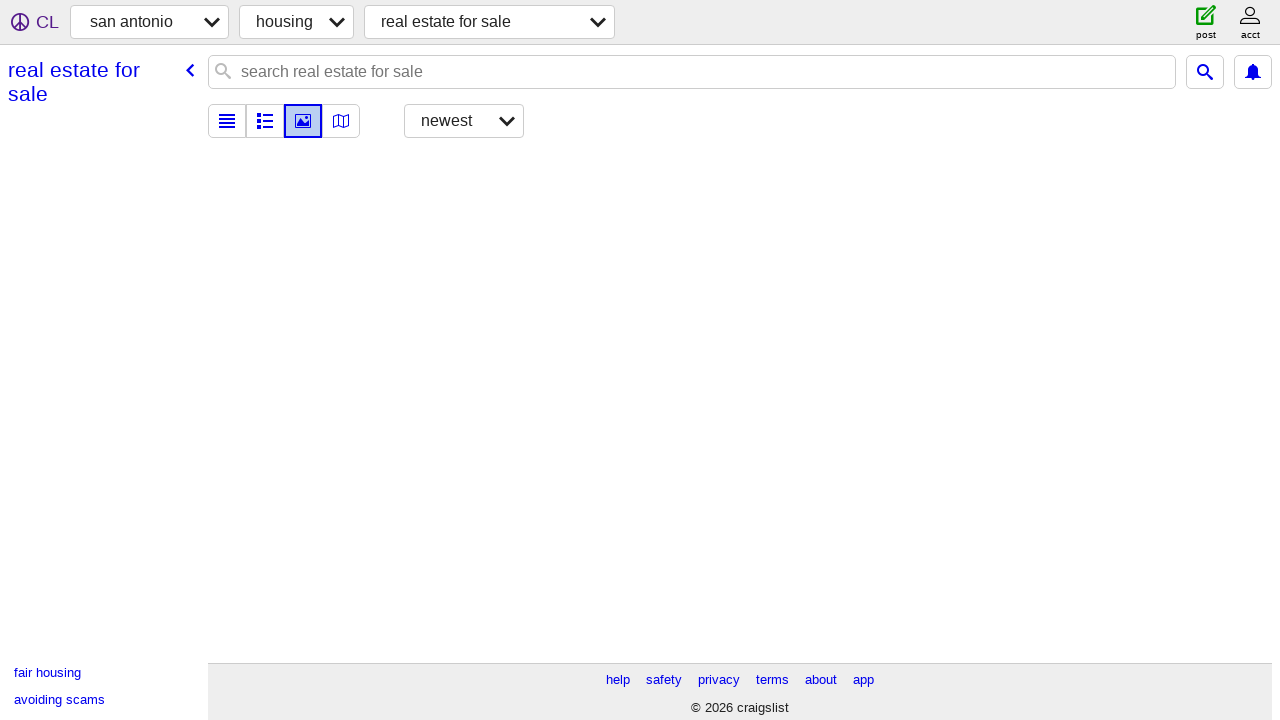

Waited for page to reach network idle state
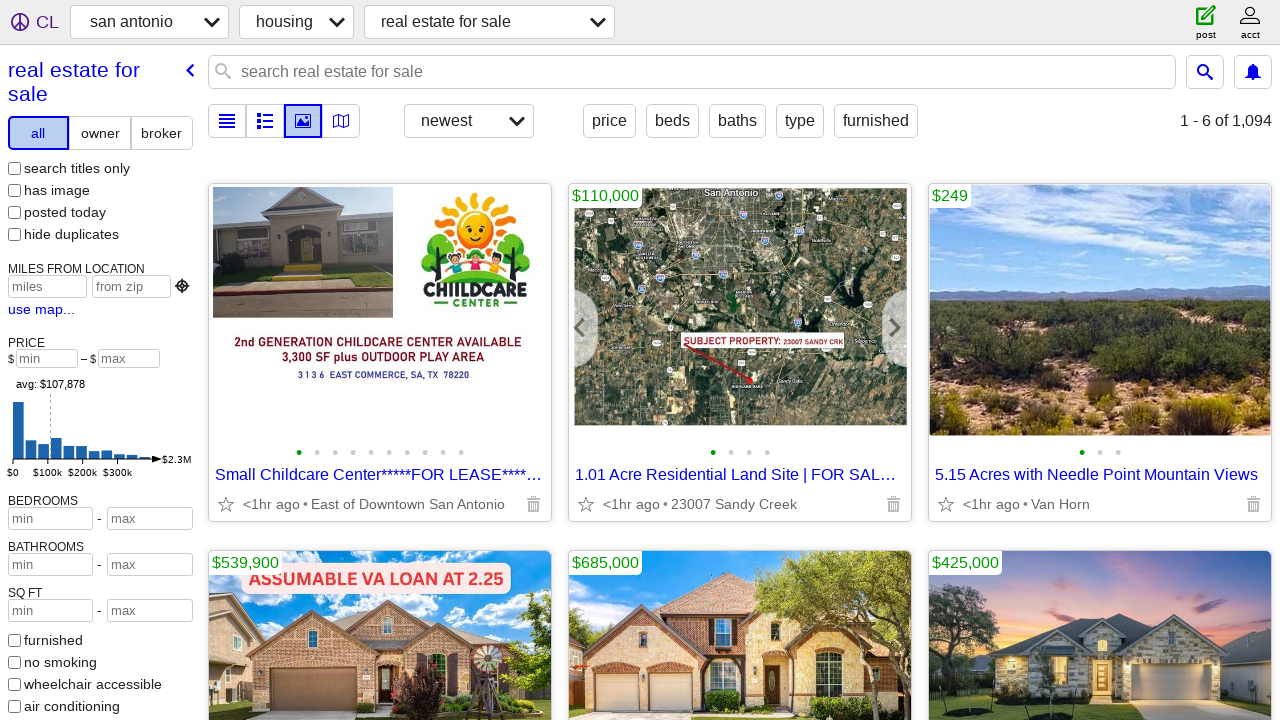

Search field appeared on page
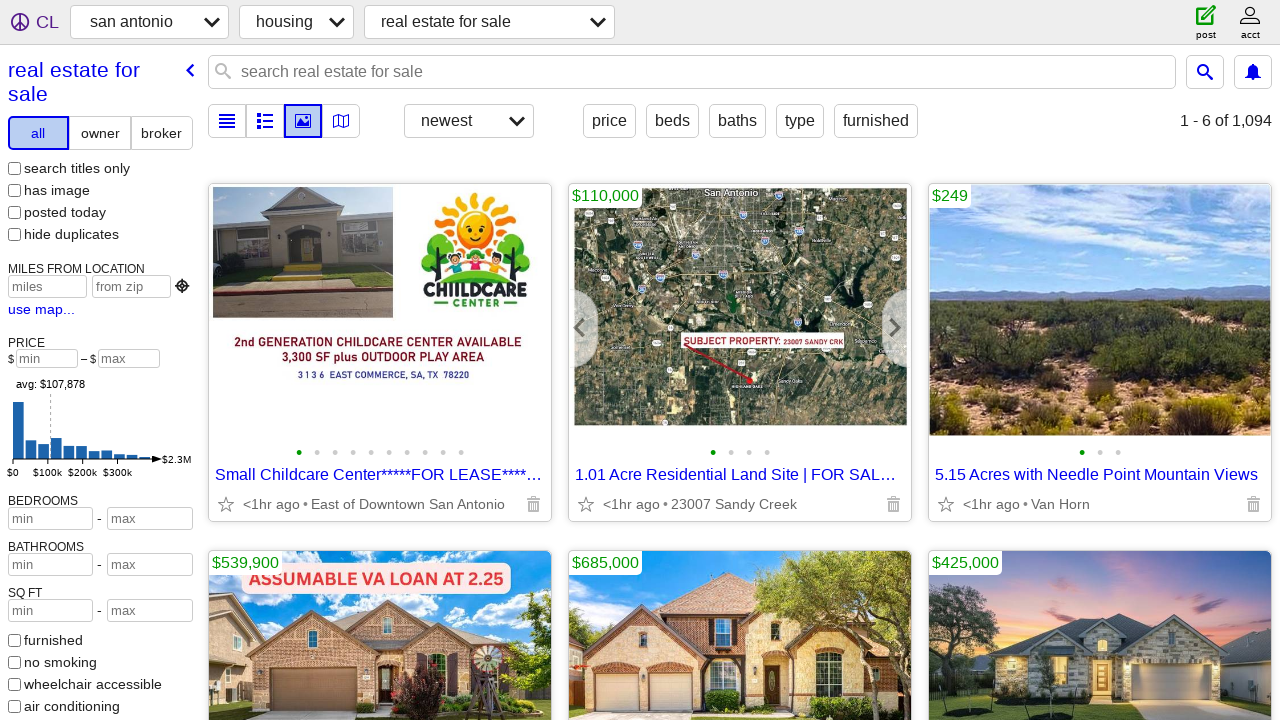

Cleared search field on input[type="text"] >> nth=0
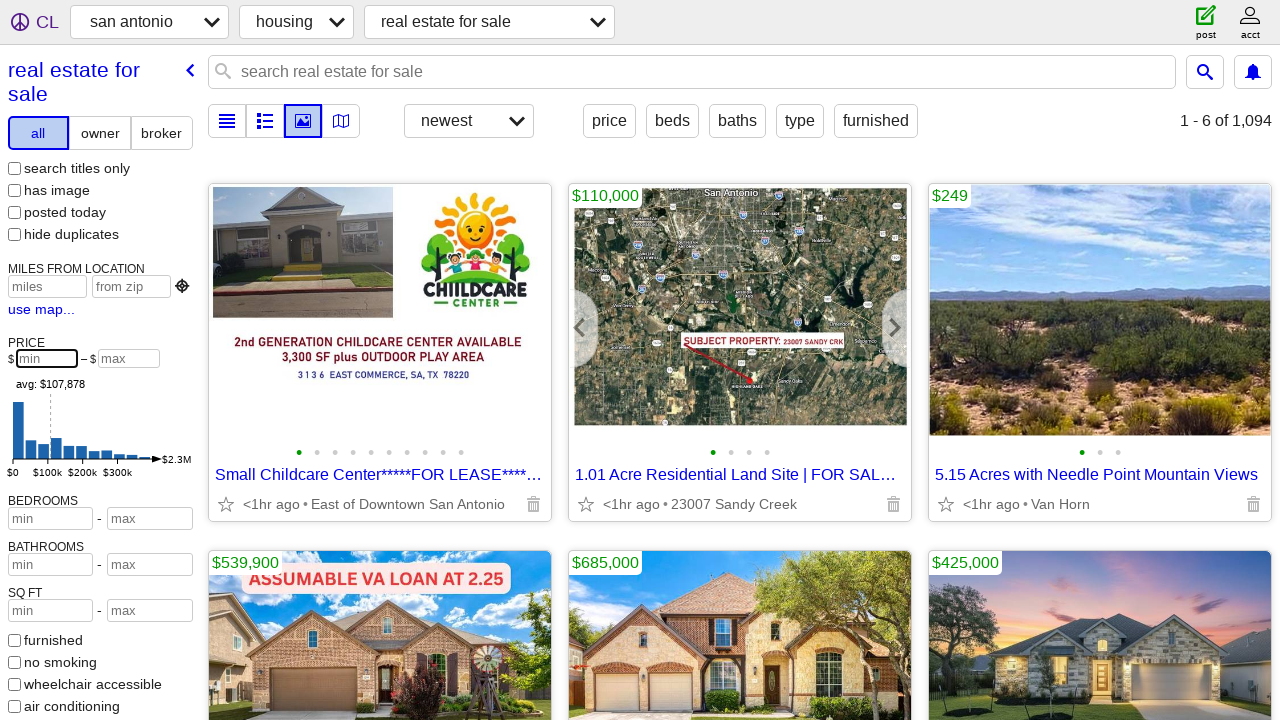

Entered search query 'record player' on input[type="text"] >> nth=0
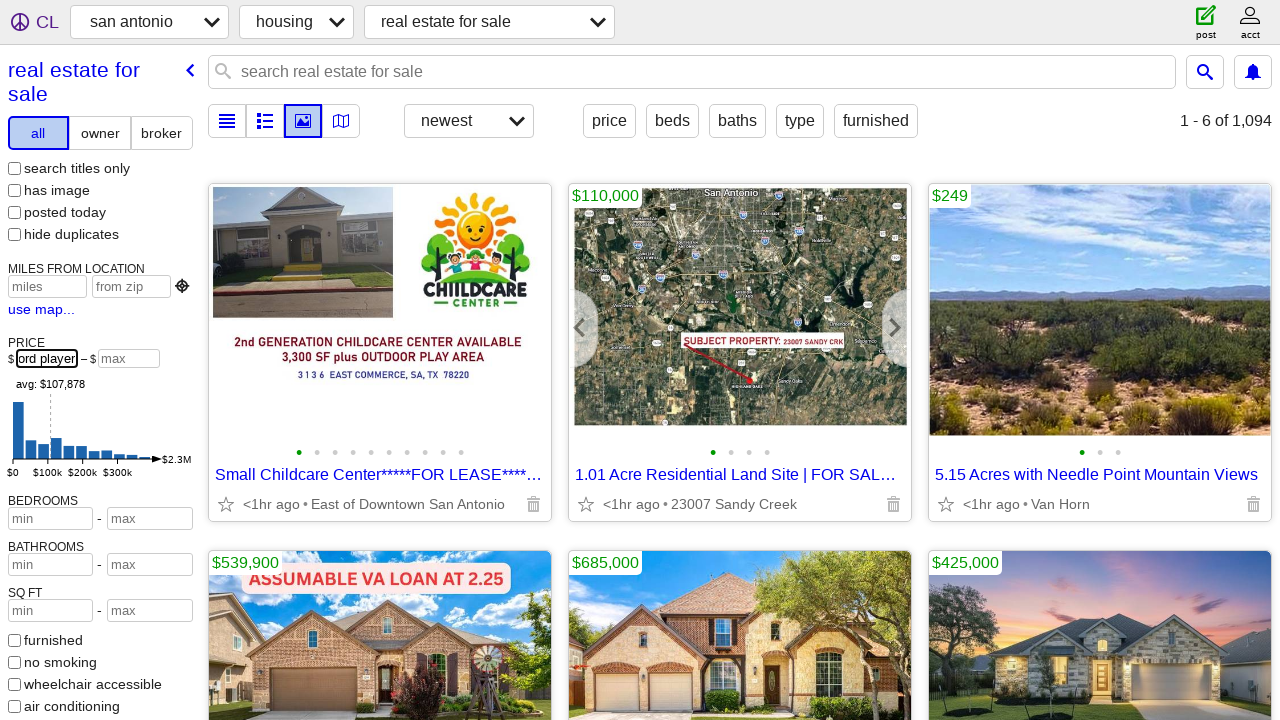

Pressed Enter to submit search on input[type="text"] >> nth=0
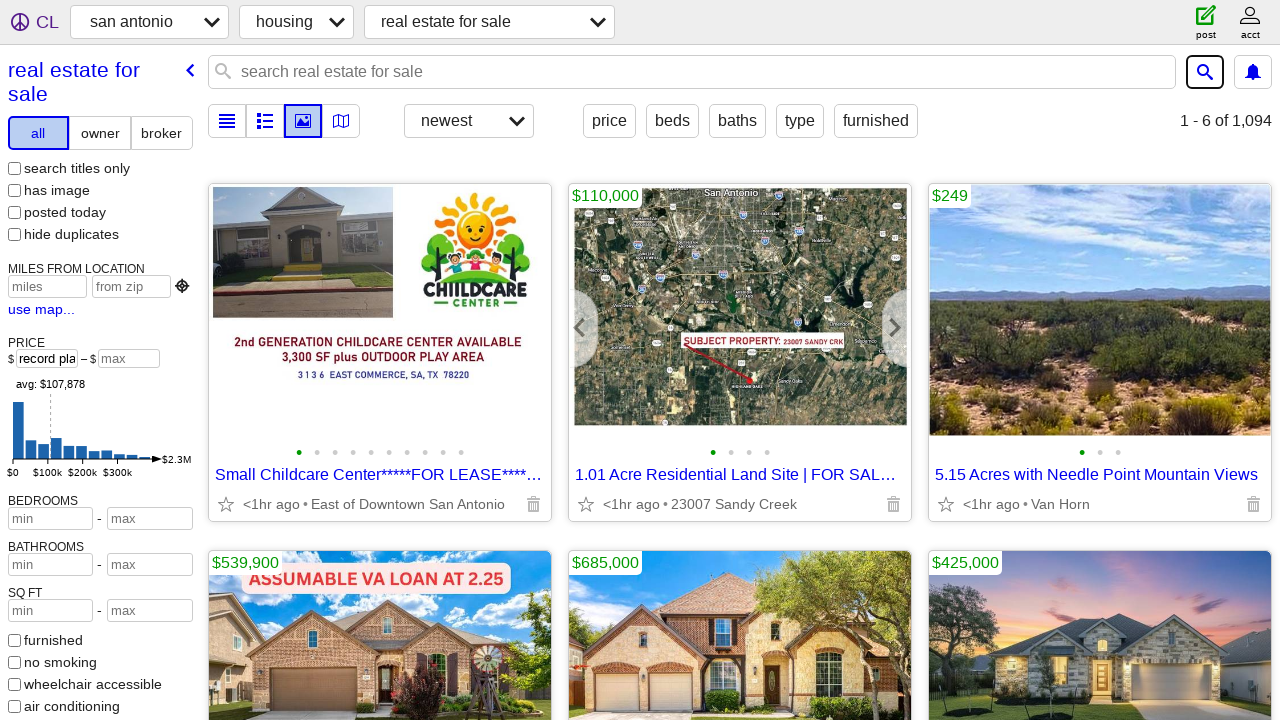

Waited 3 seconds for search results to load
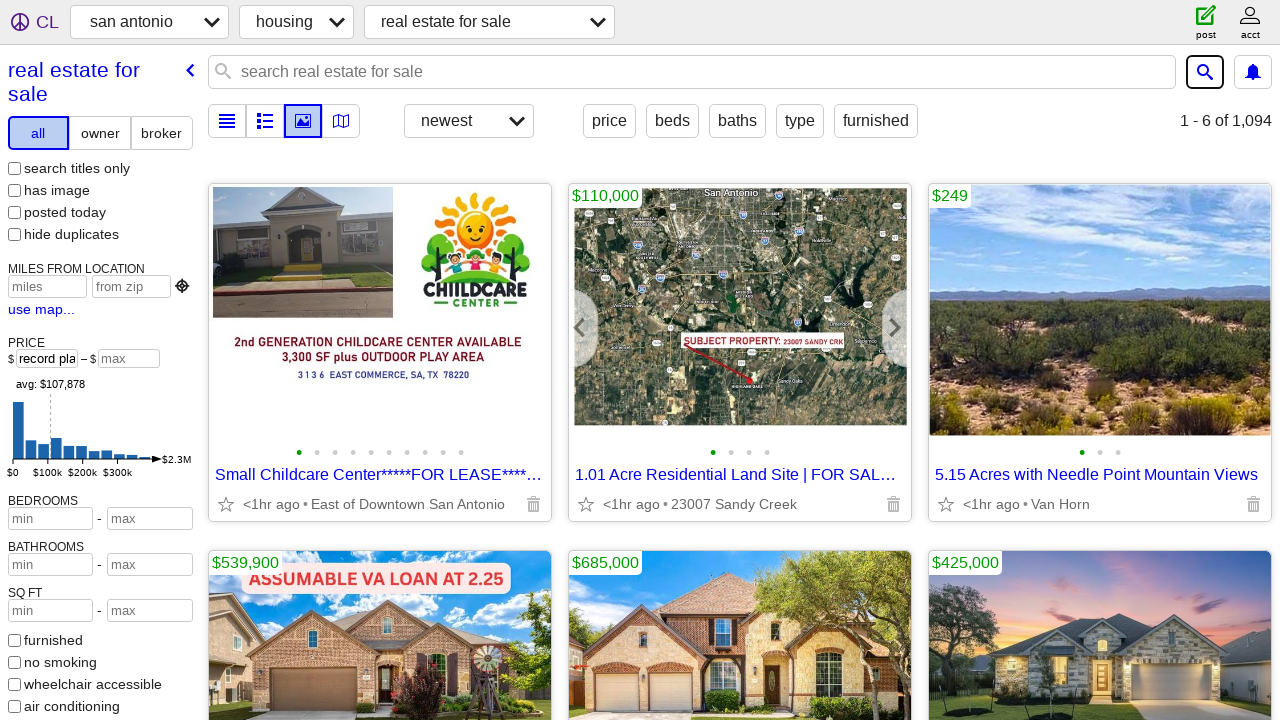

Search results loaded successfully
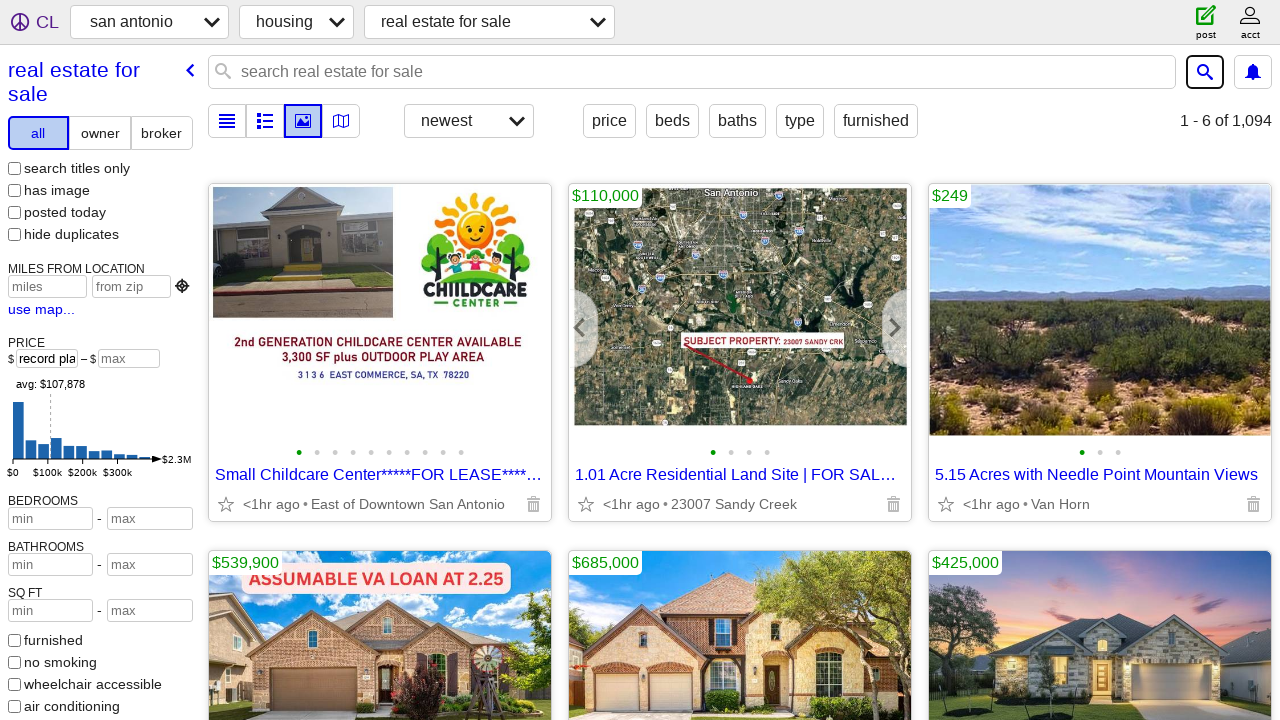

Scrolled down 1200px to view more results
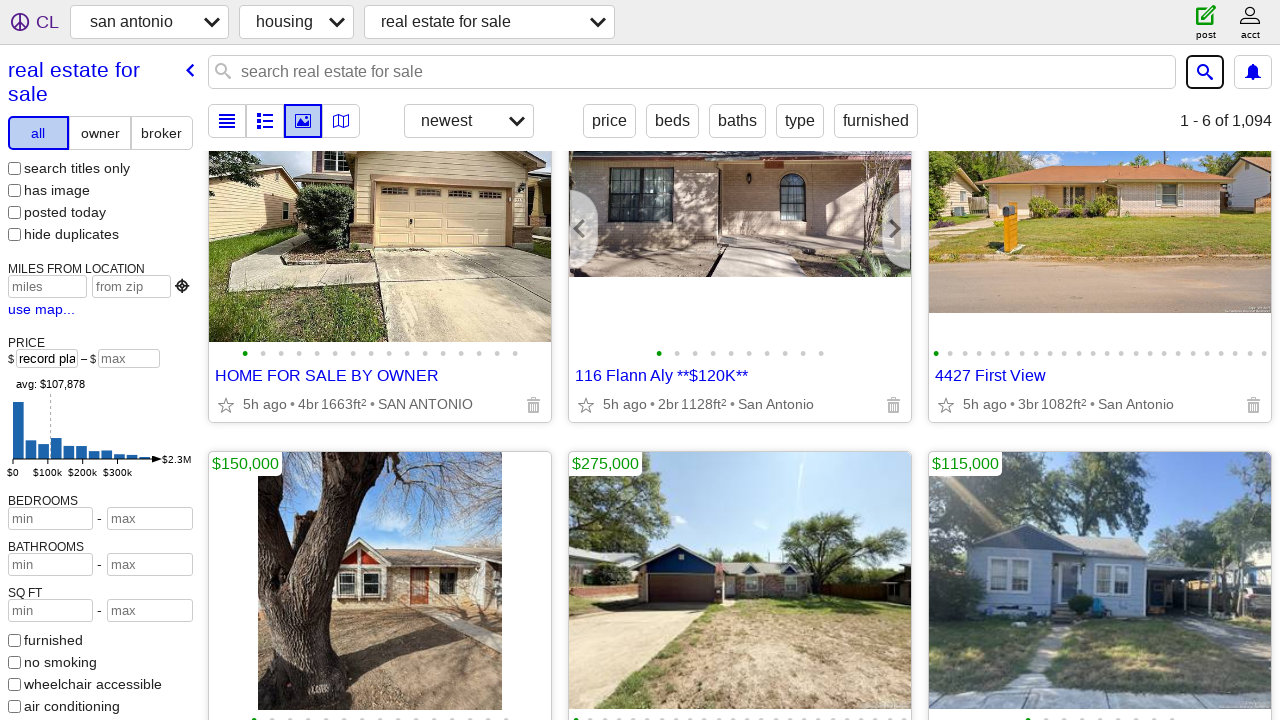

Waited 700ms for content to load after scroll
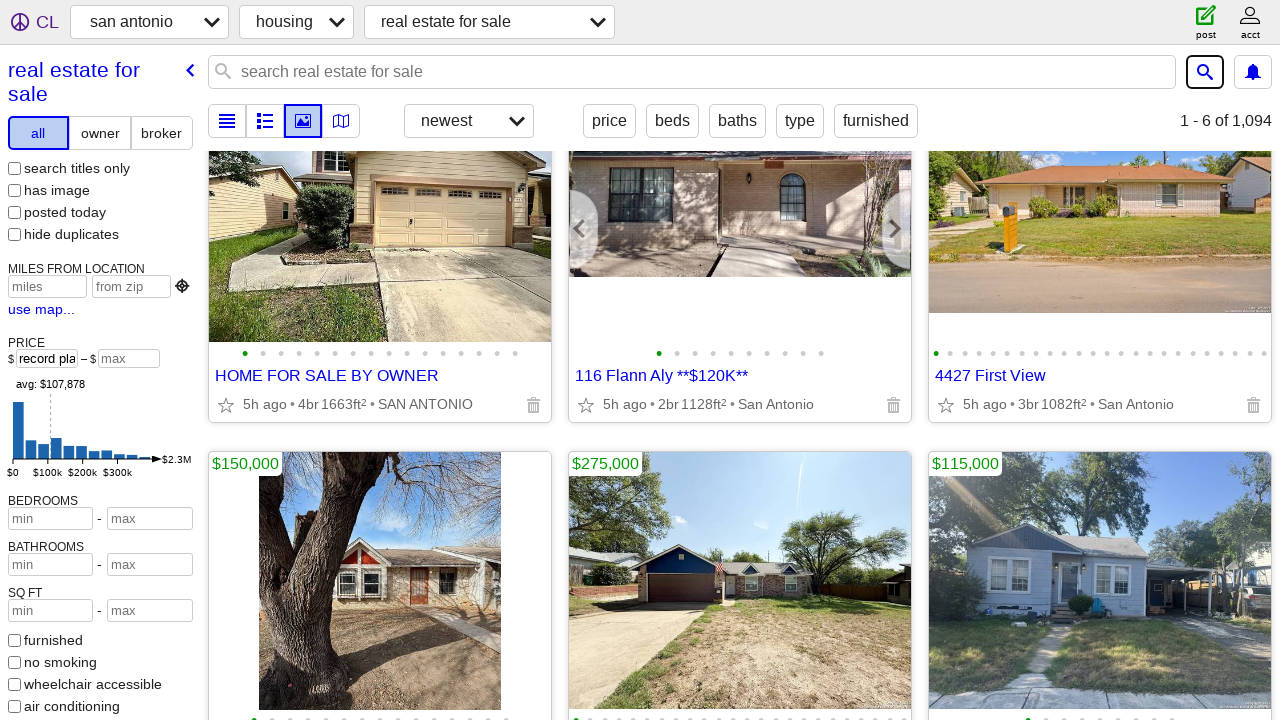

Scrolled down another 1200px
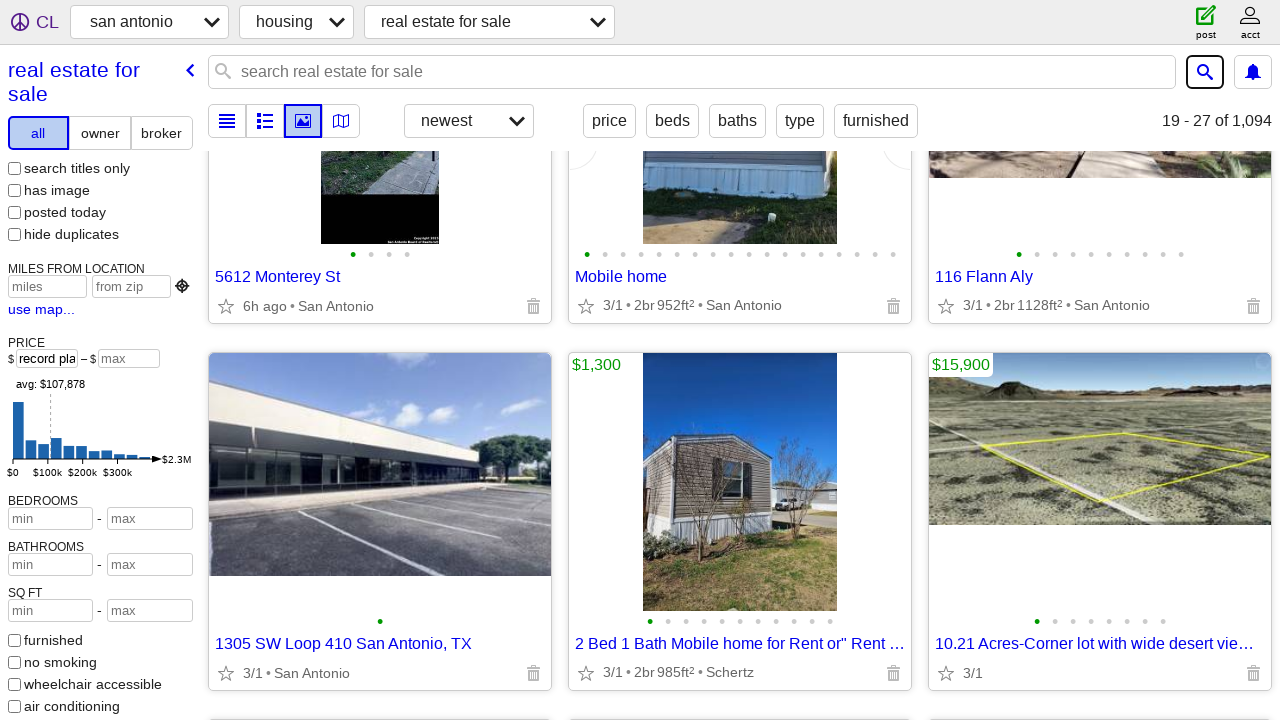

Waited 700ms for additional content to load
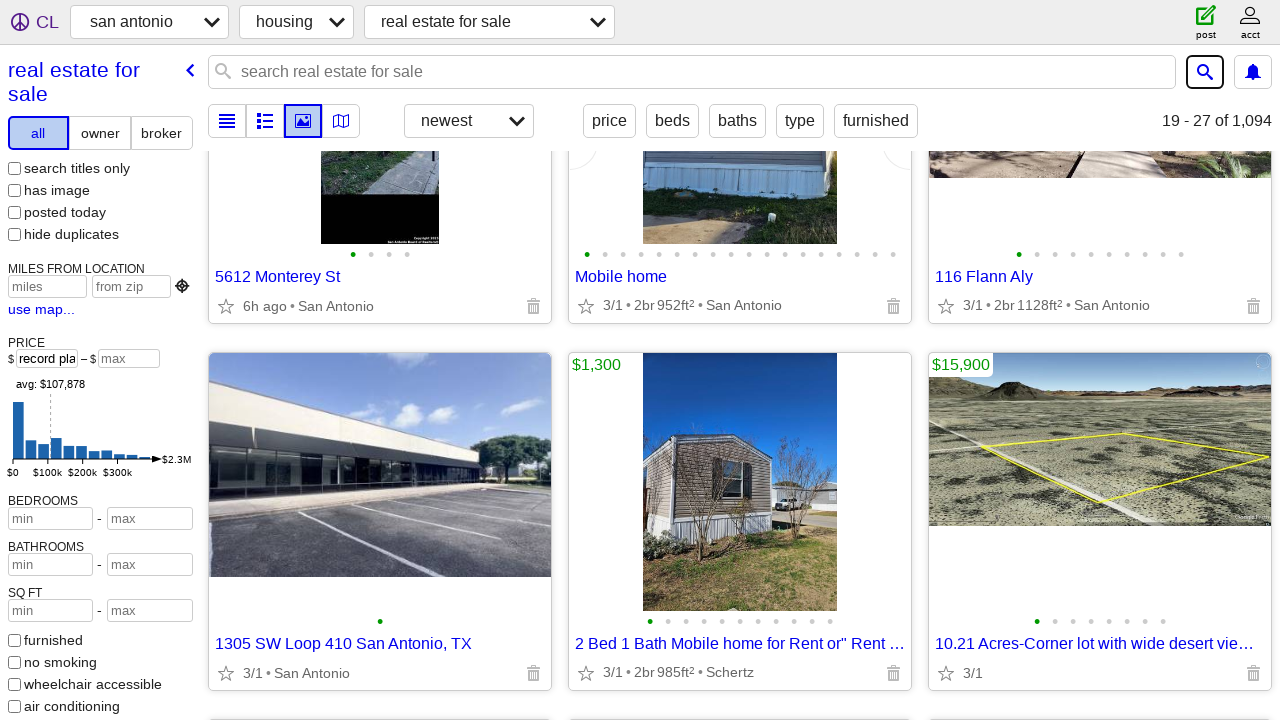

Scrolled back to top of page
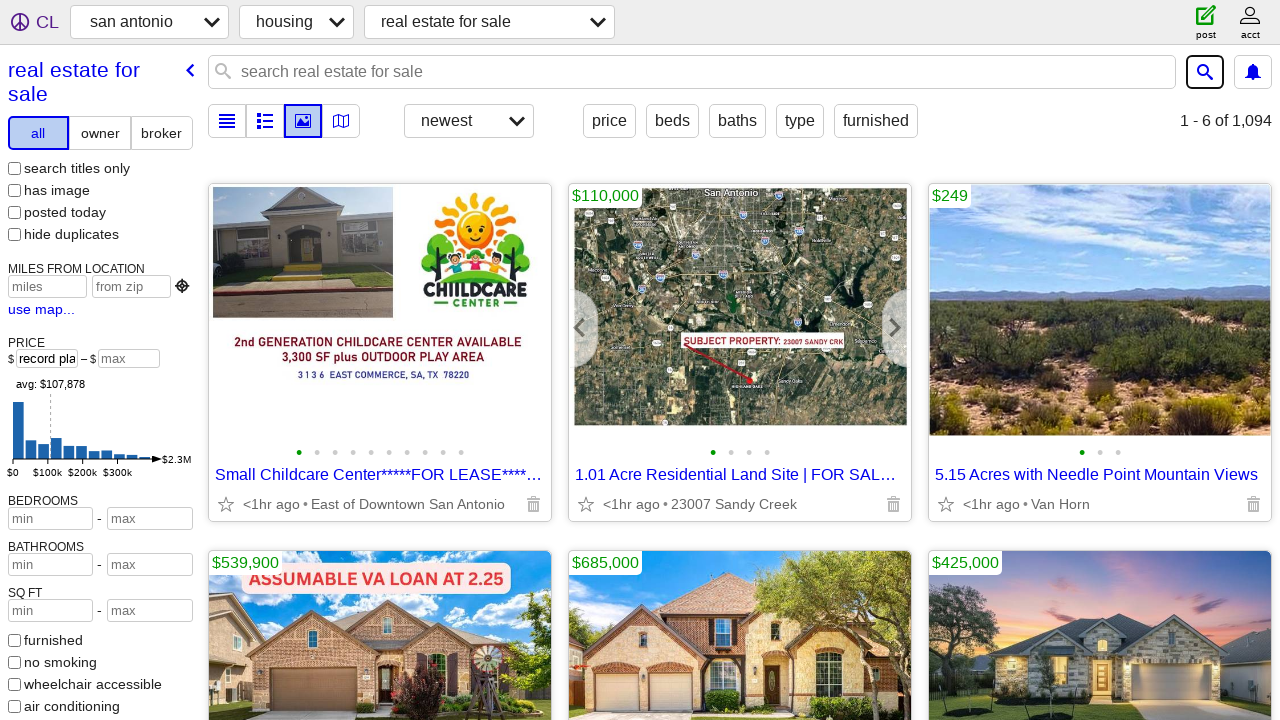

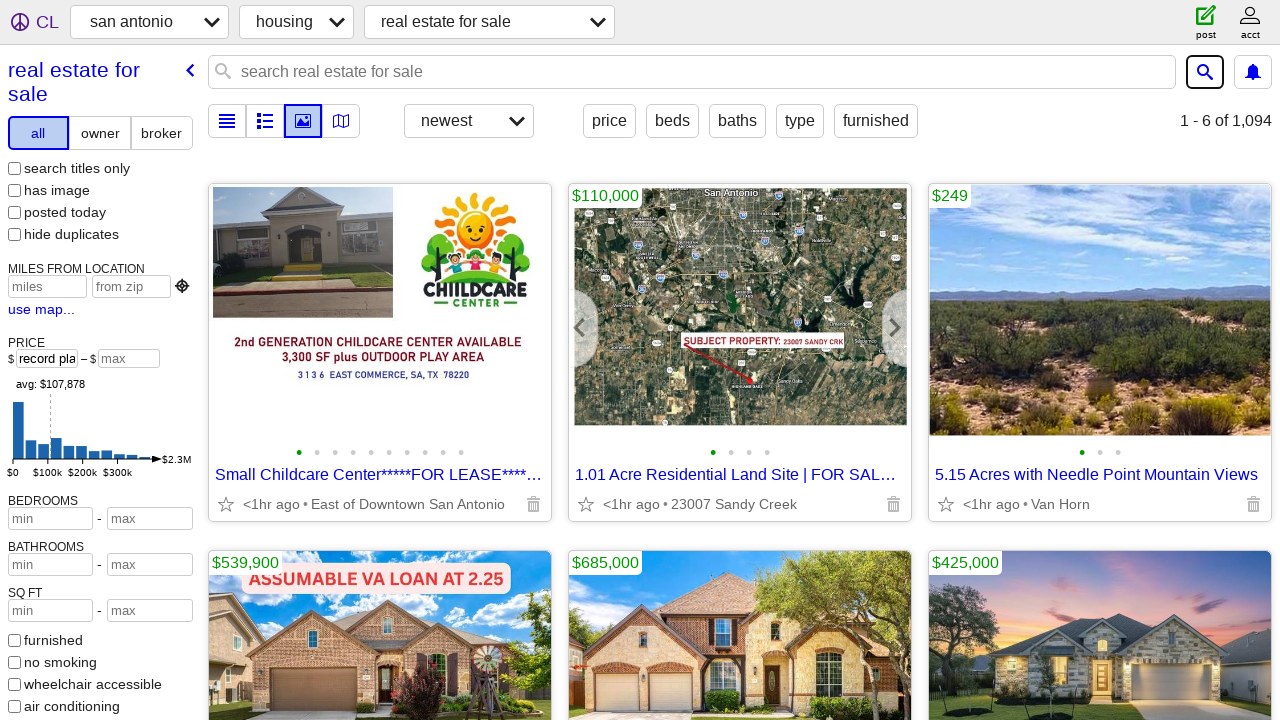